Tests selecting a specific year value ("1932") from a dropdown list box on a registration form demo page

Starting URL: https://demo.automationtesting.in/Register.html

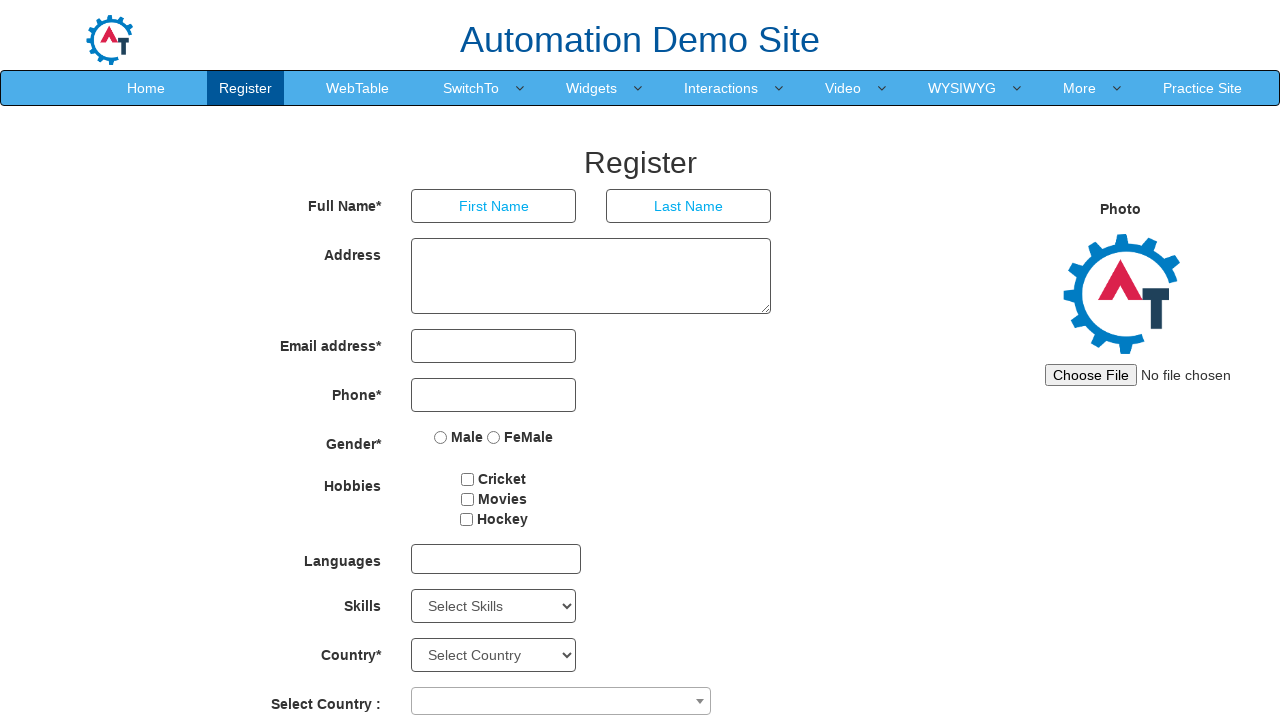

Navigated to registration form demo page
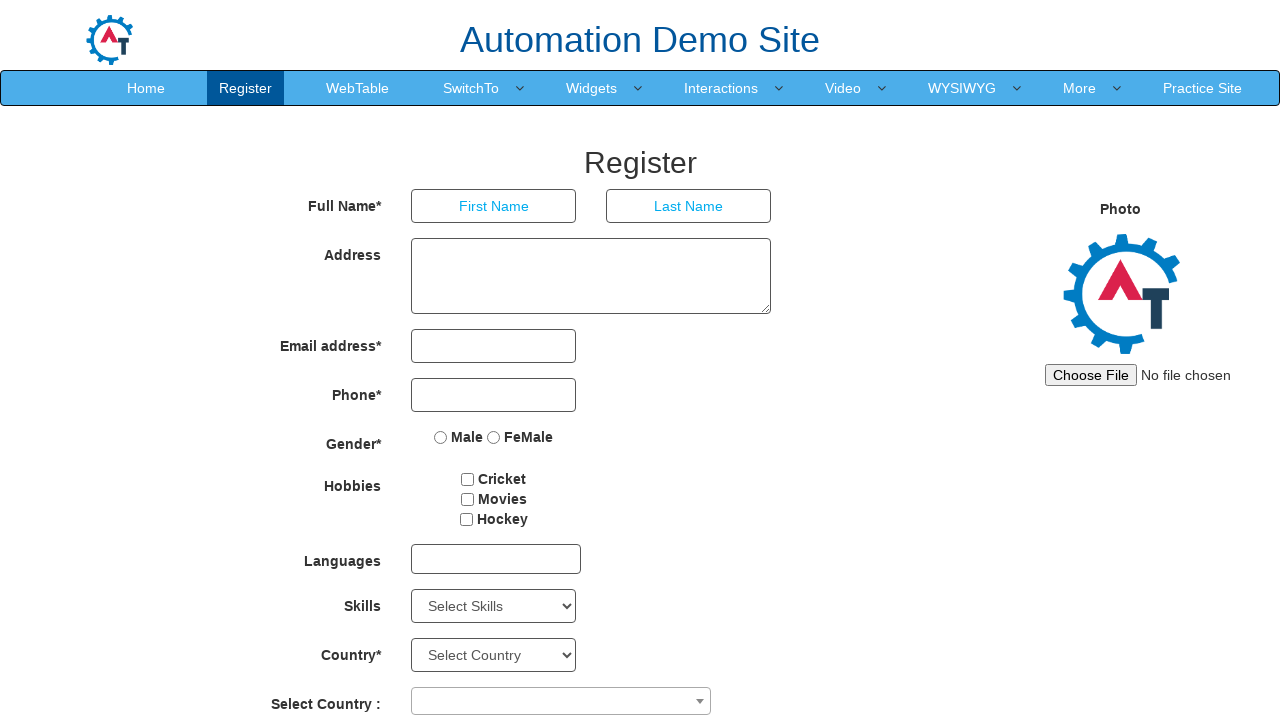

Selected year '1932' from the year dropdown list box on select#yearbox
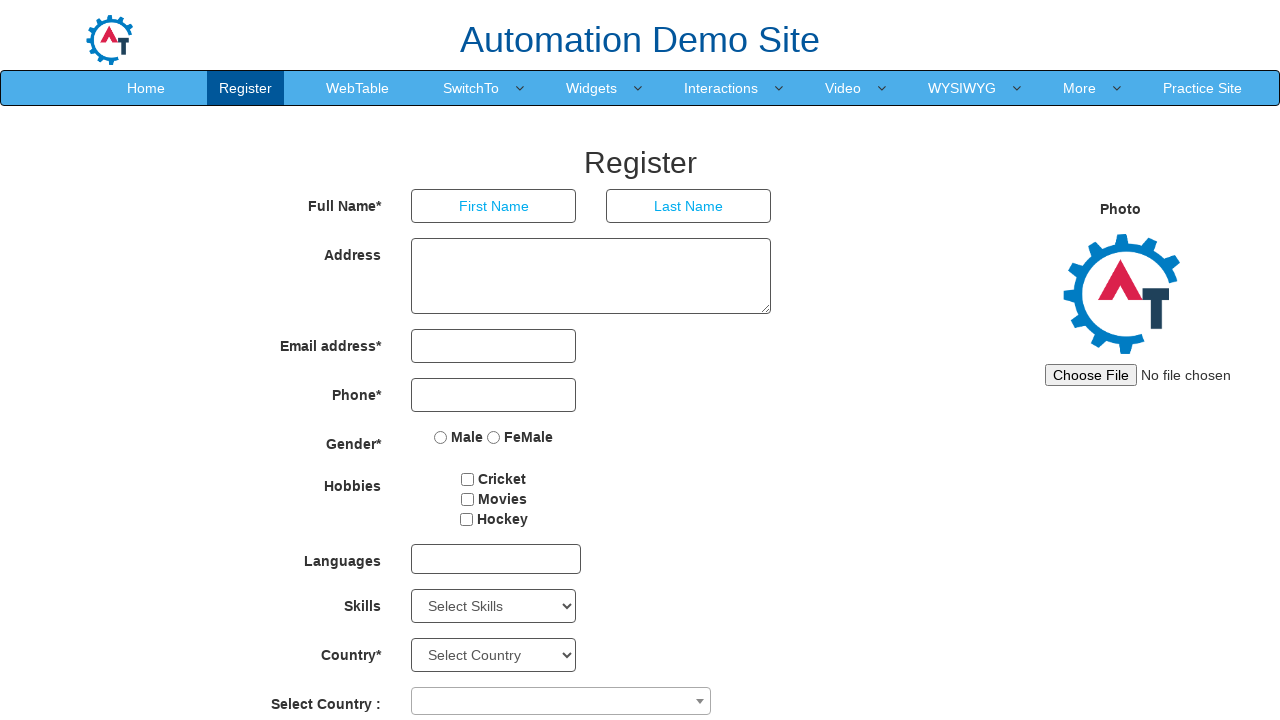

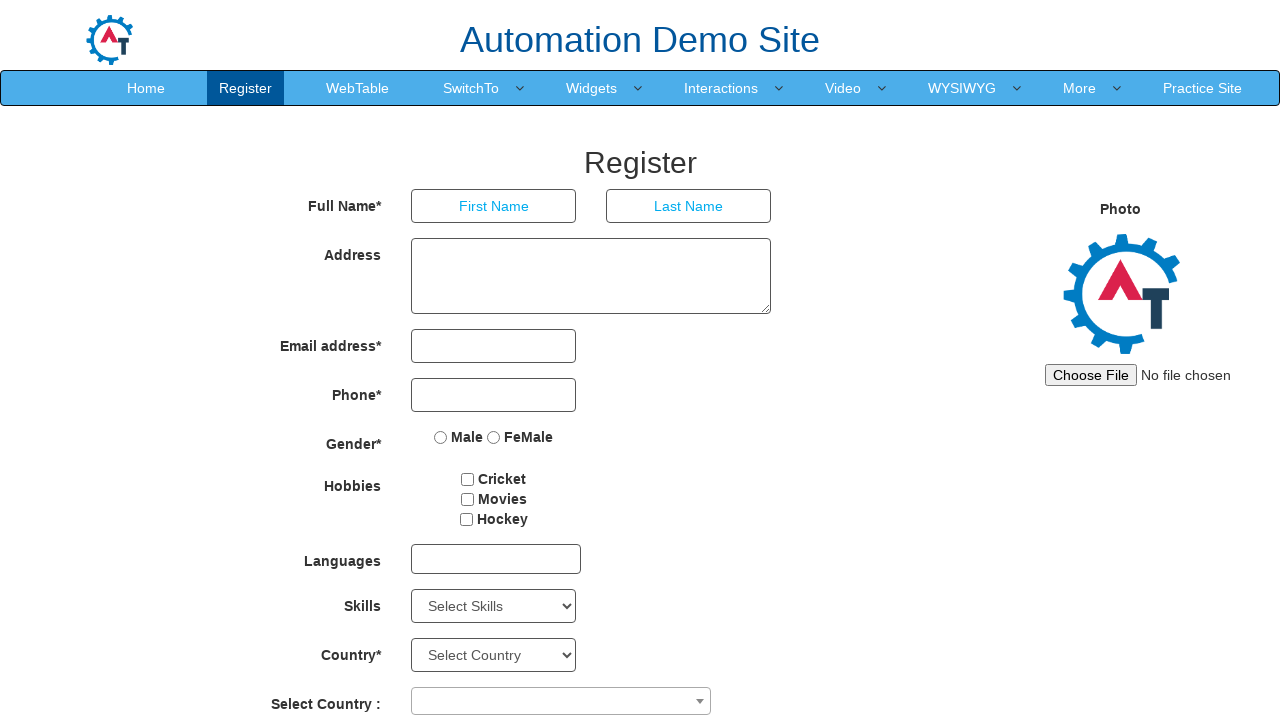